Navigates to Ecuador's Consumer Price Index statistics page and clicks to download the Excel data file containing price index information.

Starting URL: https://www.ecuadorencifras.gob.ec/indice-de-precios-al-consumidor/

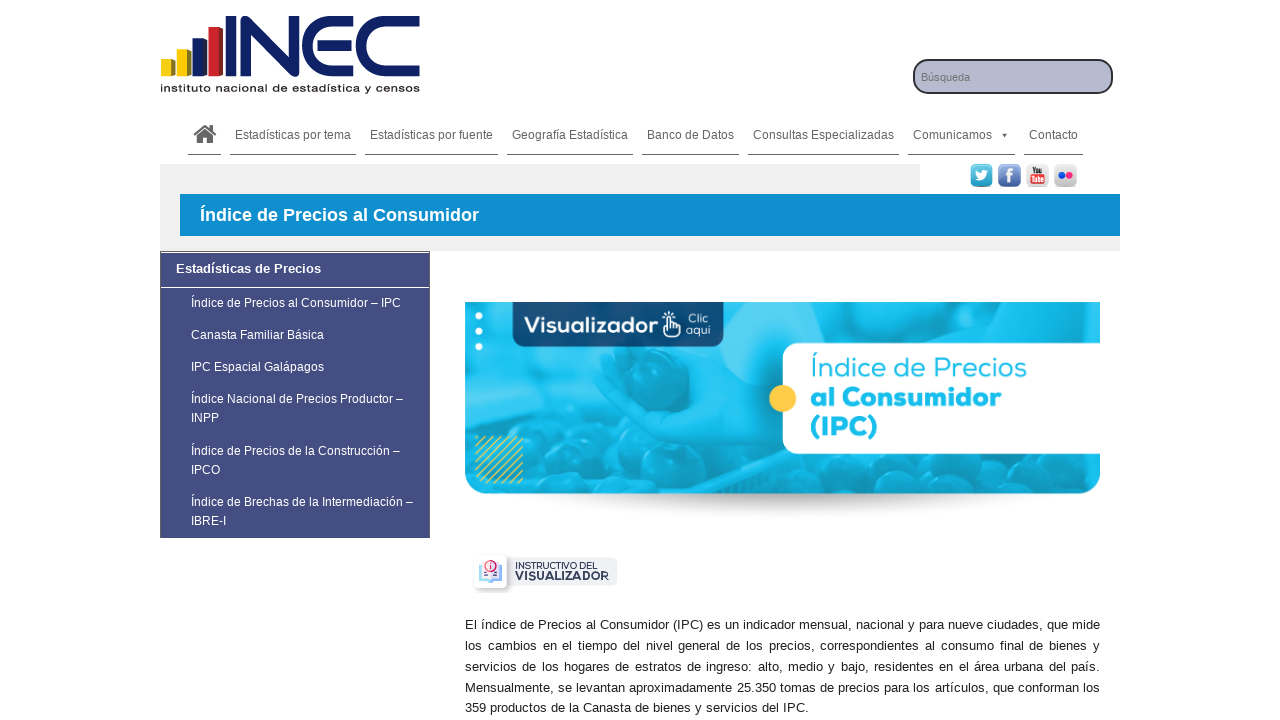

Waited for page to reach domcontentloaded state
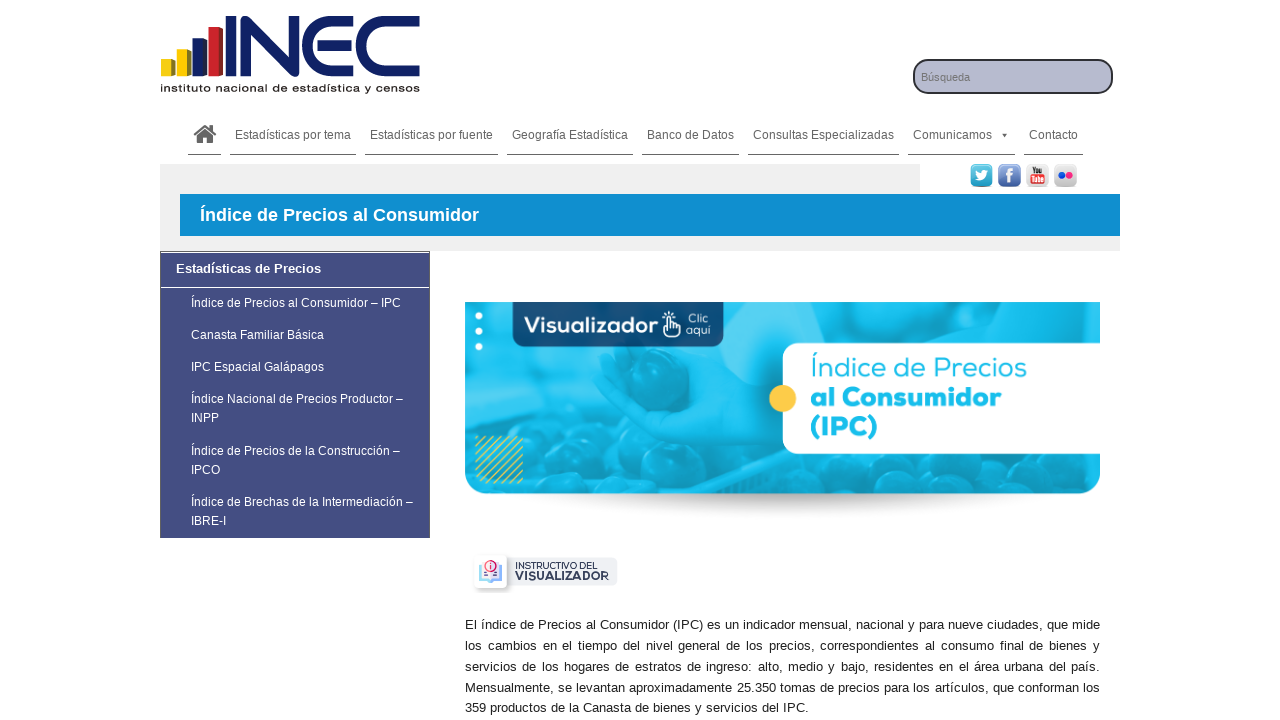

Clicked Excel download link for Consumer Price Index data at (559, 355) on xpath=//*[@id="content-main"]/div[3]/table[2]/tbody/tr[2]/td[1]/a
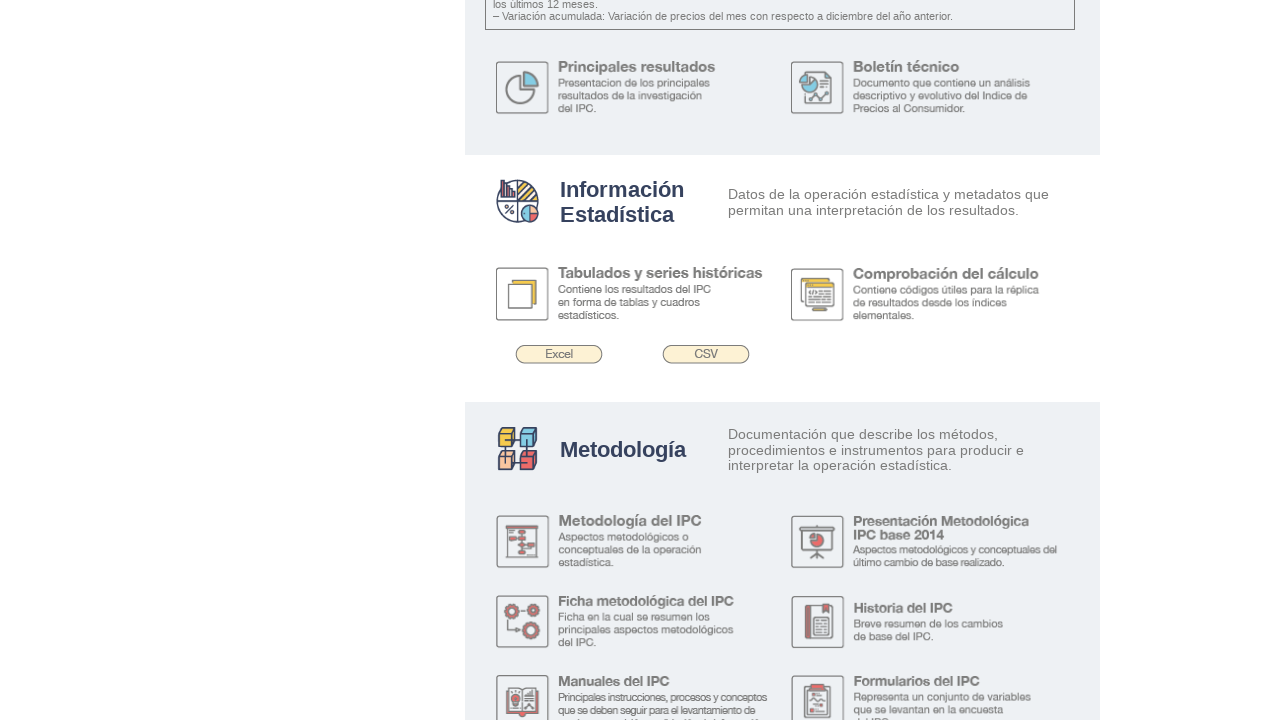

Download initiated and file ready
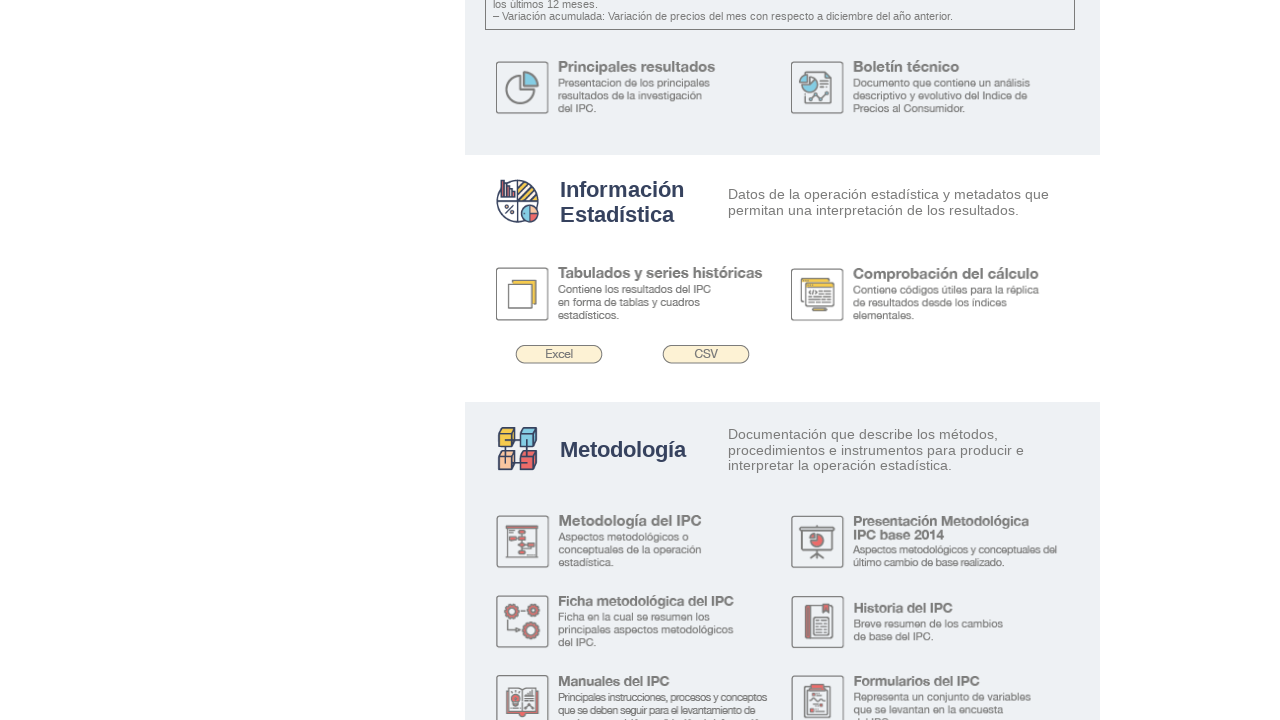

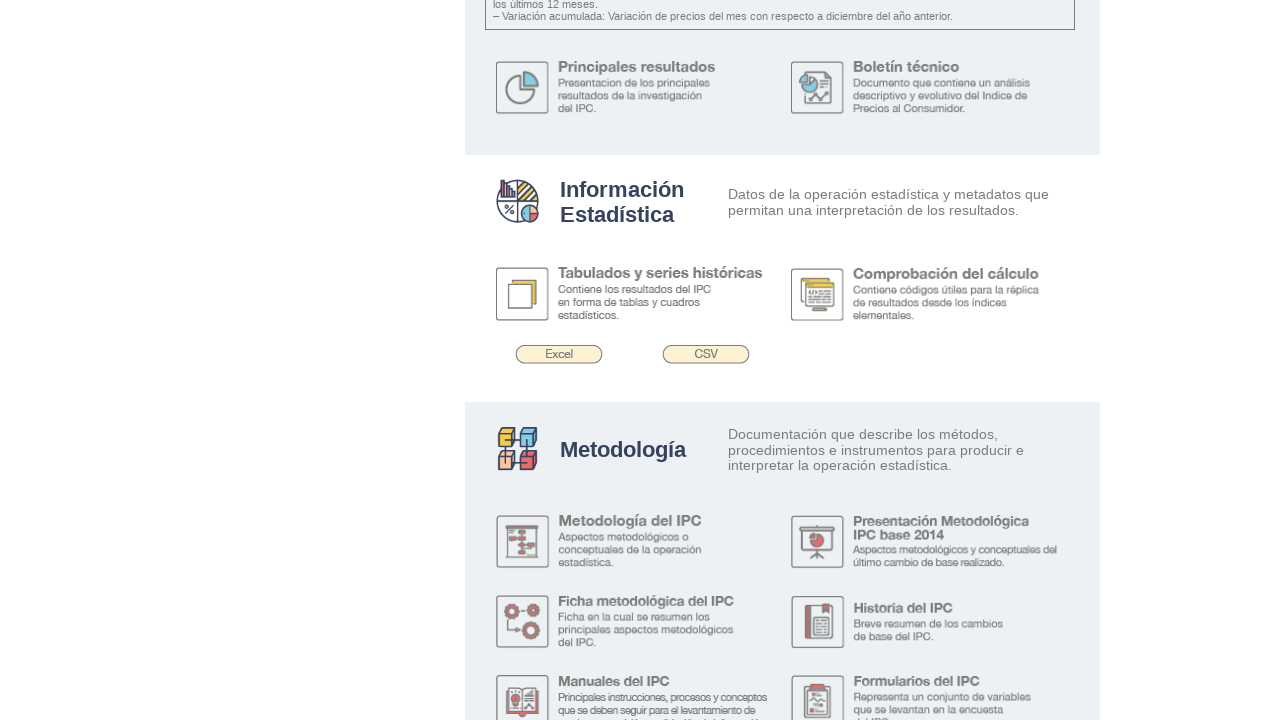